Tests basic browser navigation and window management by navigating between pages, using back/forward/refresh, and resizing the browser window.

Starting URL: http://quiz-fe.hematitecorp.com/

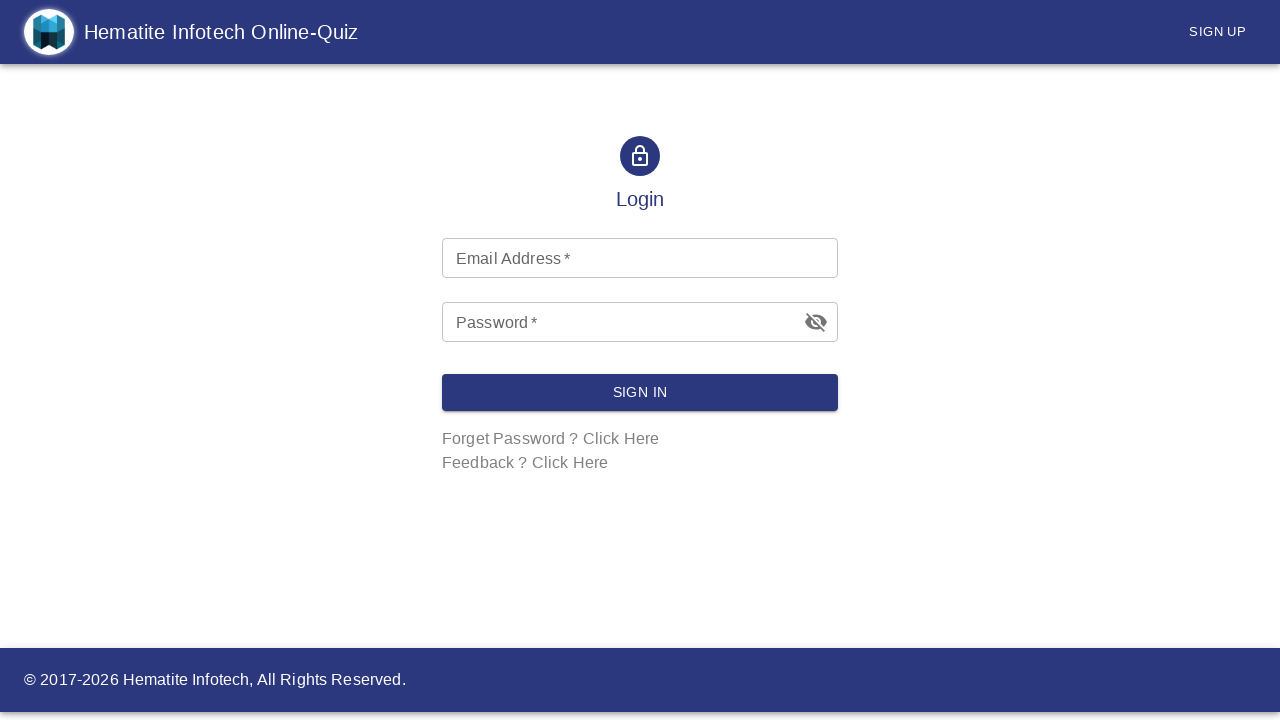

Navigated to http://hematiteweb.hematitecorp.com/
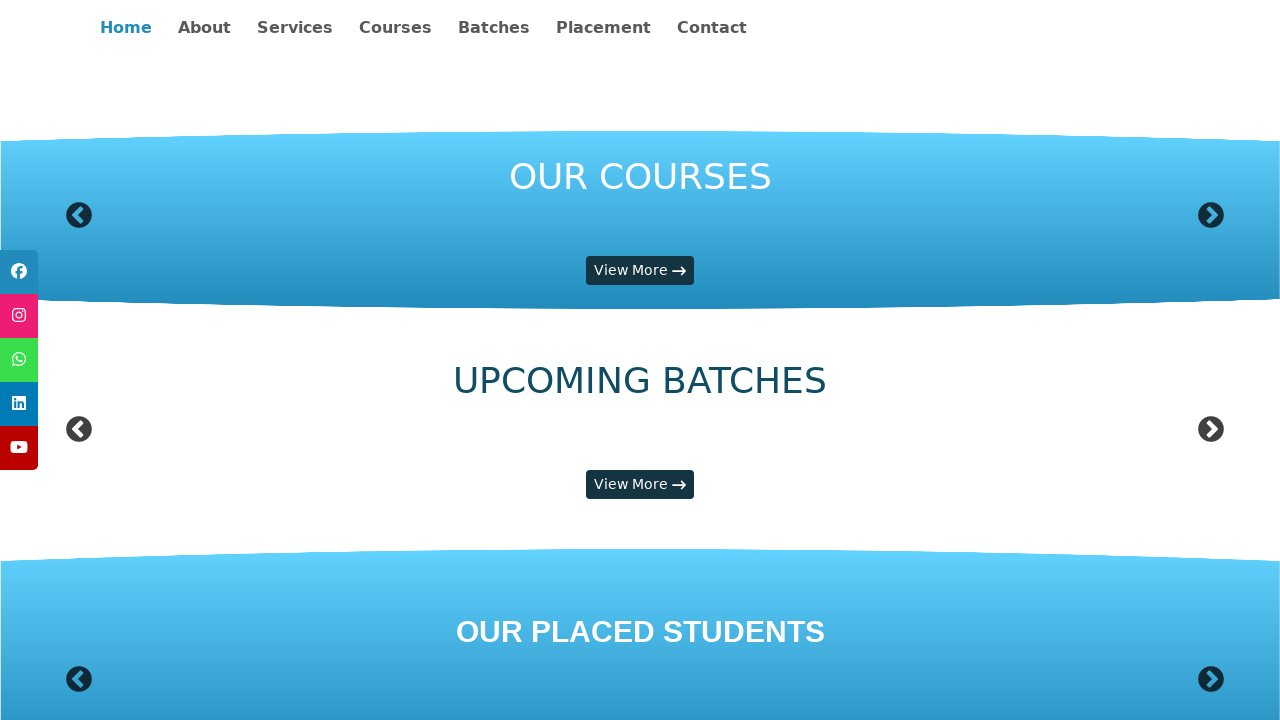

Navigated back to previous page
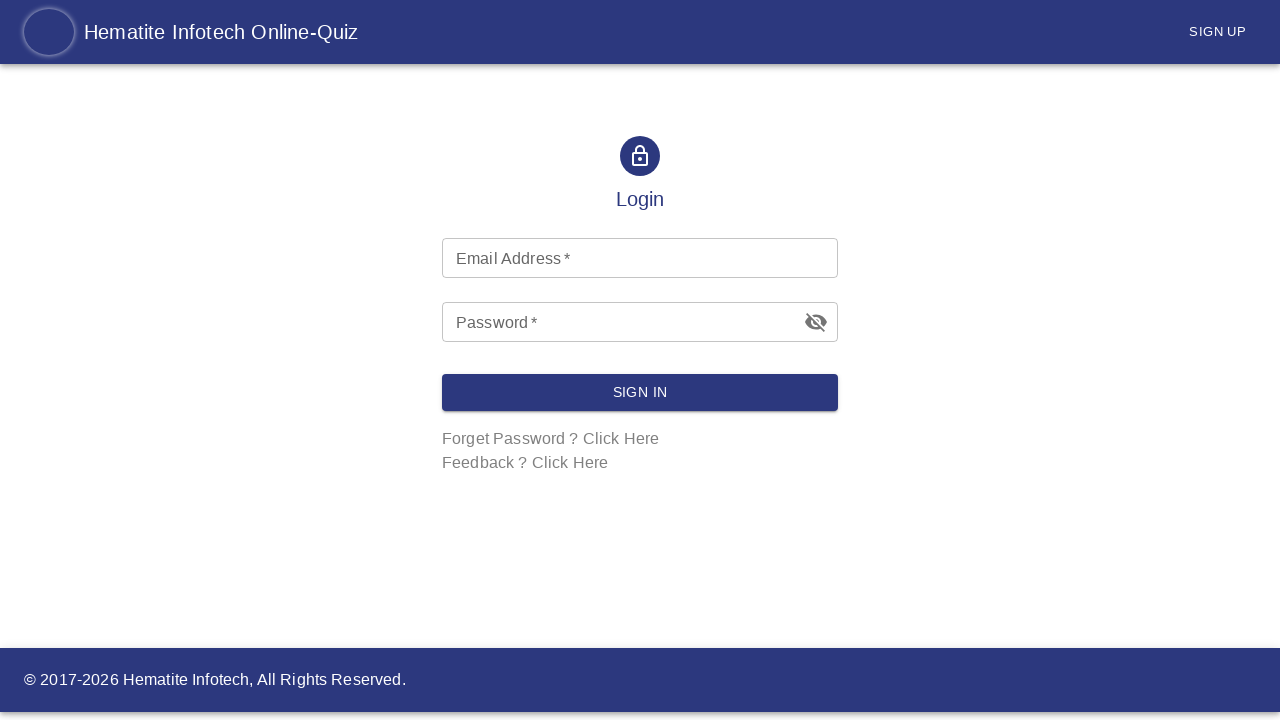

Navigated forward to next page
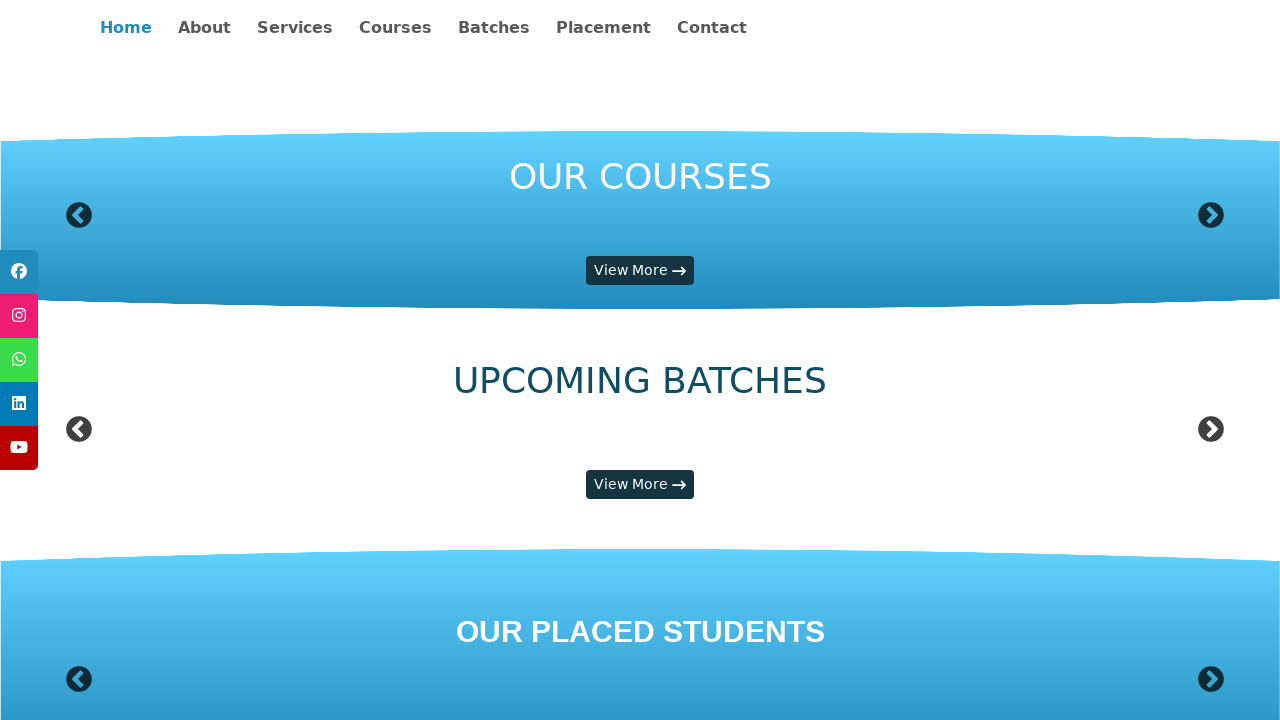

Refreshed the current page
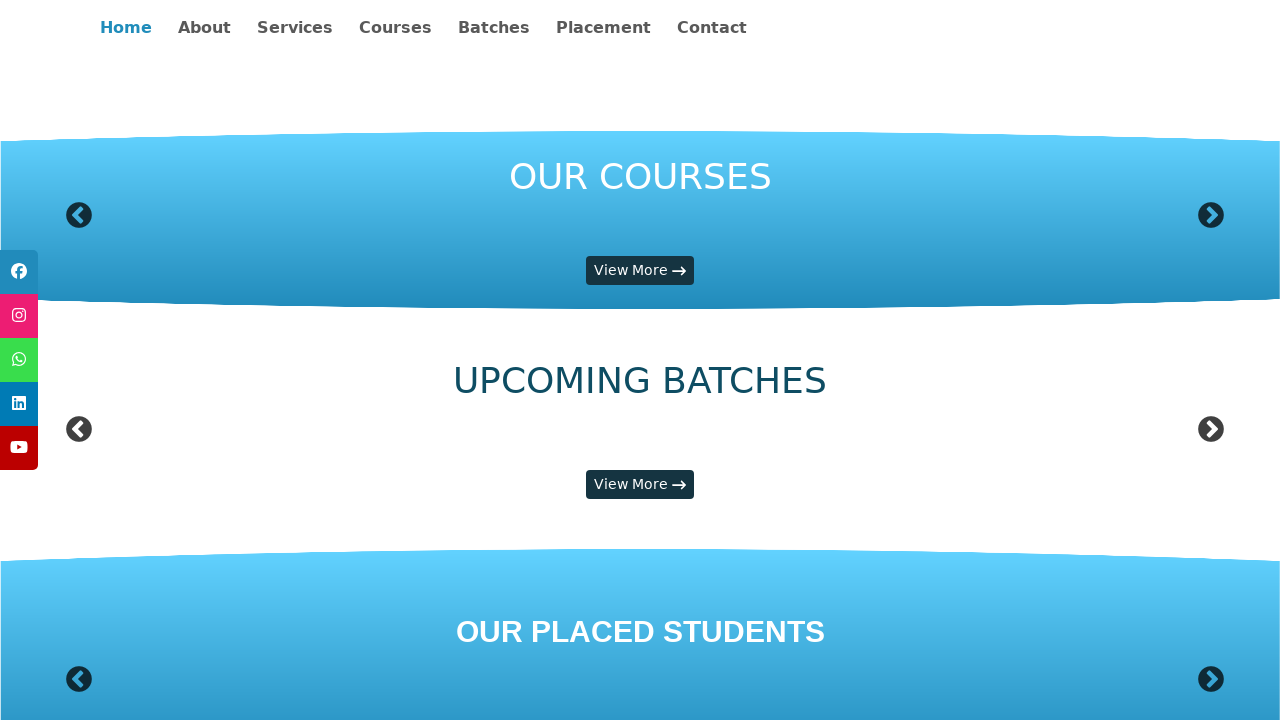

Maximized browser window to 1920x1080
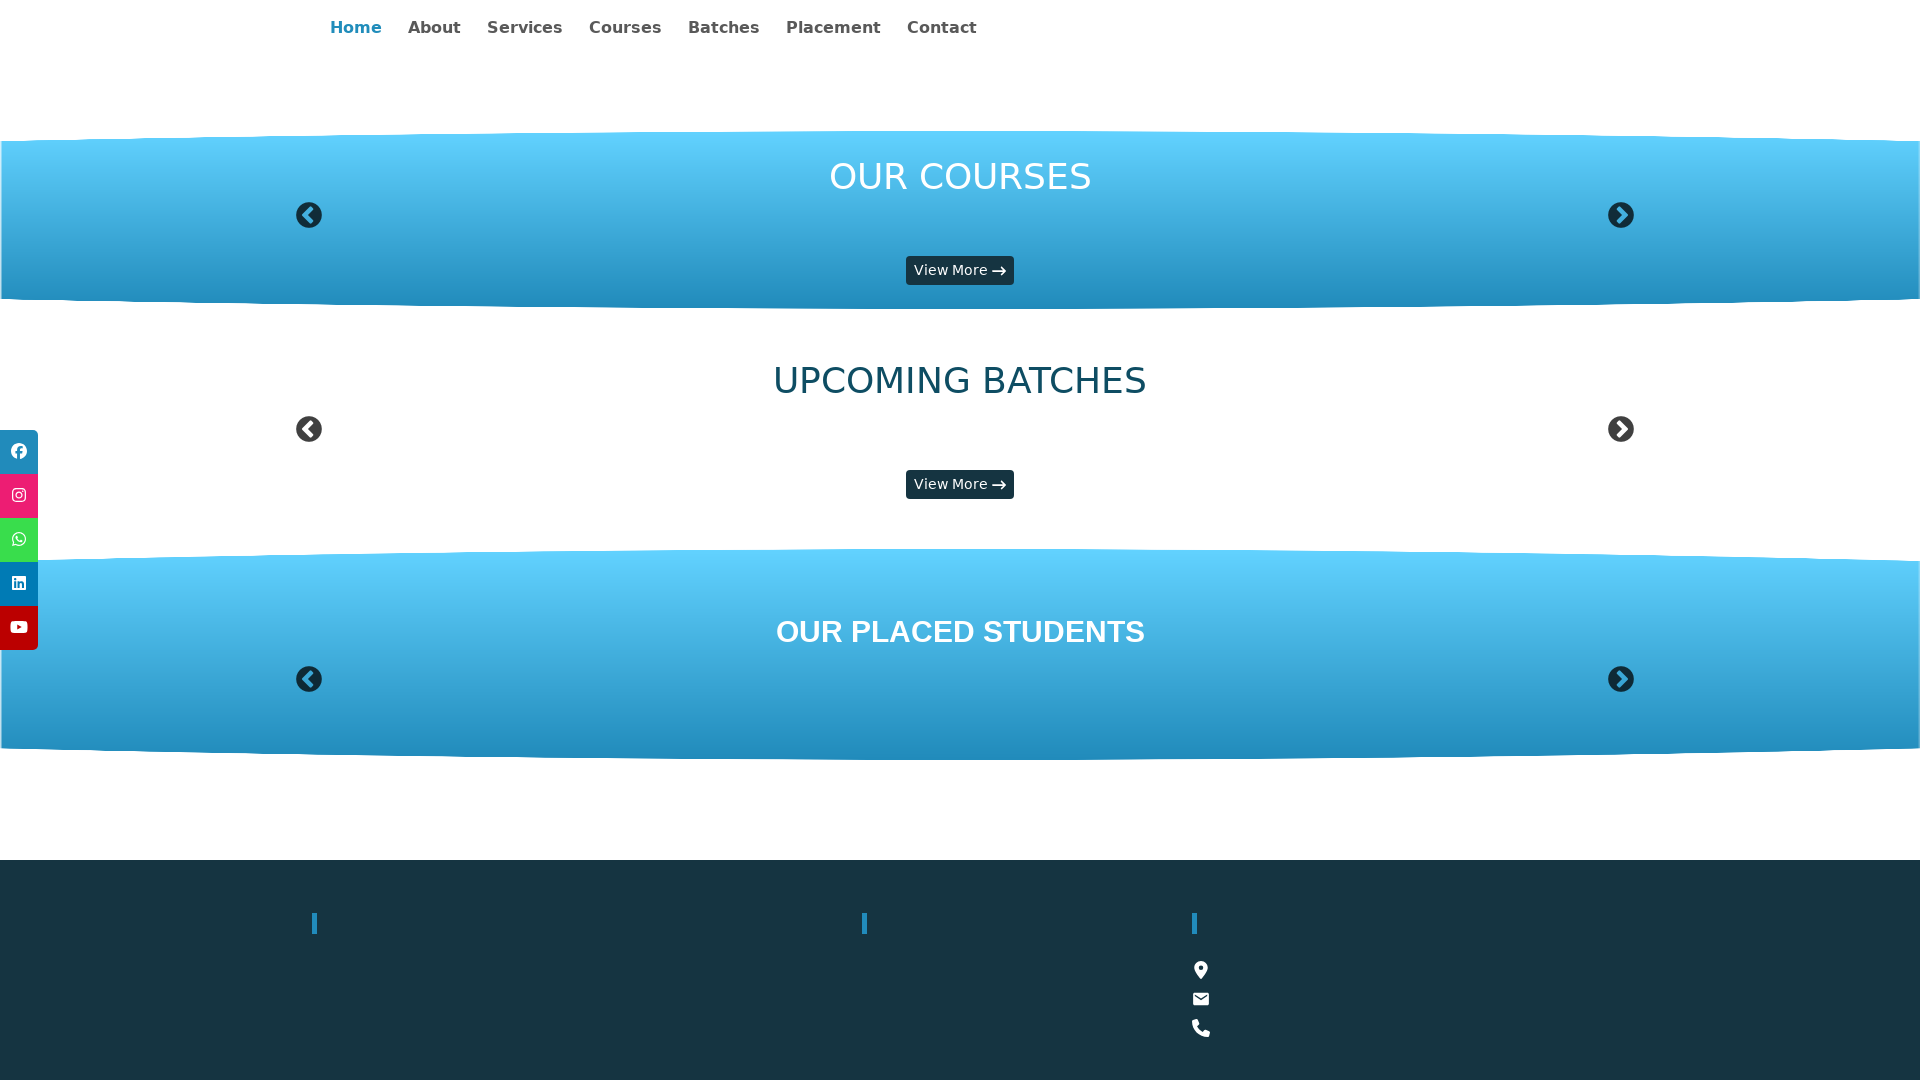

Resized browser window to 1024x768
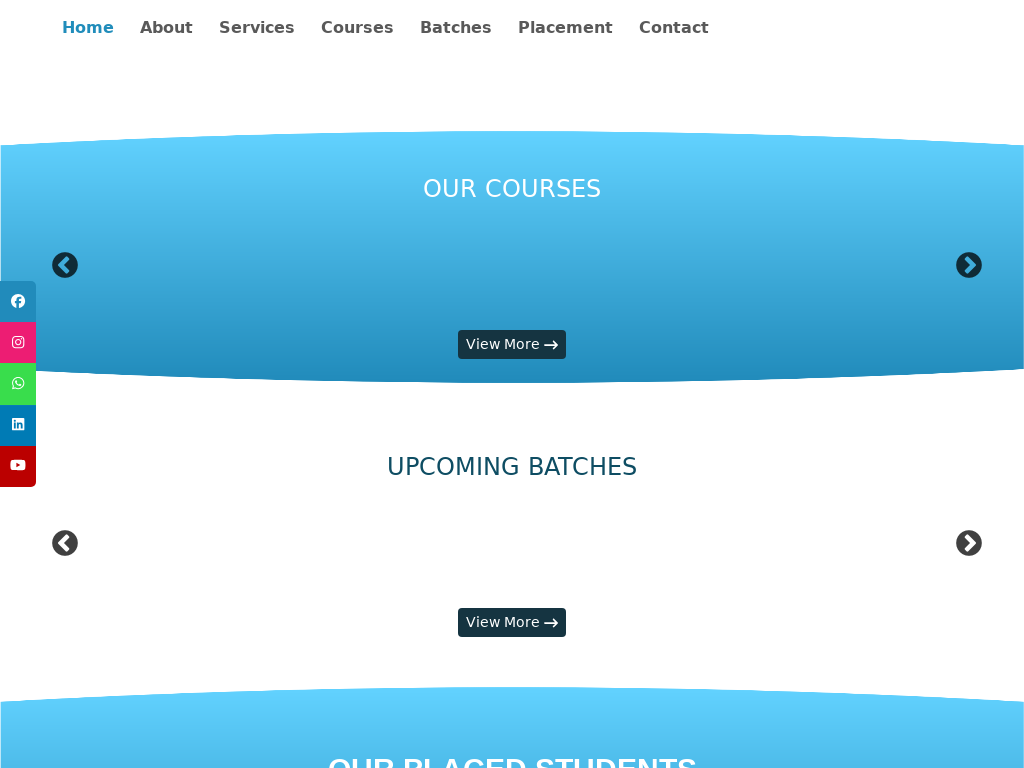

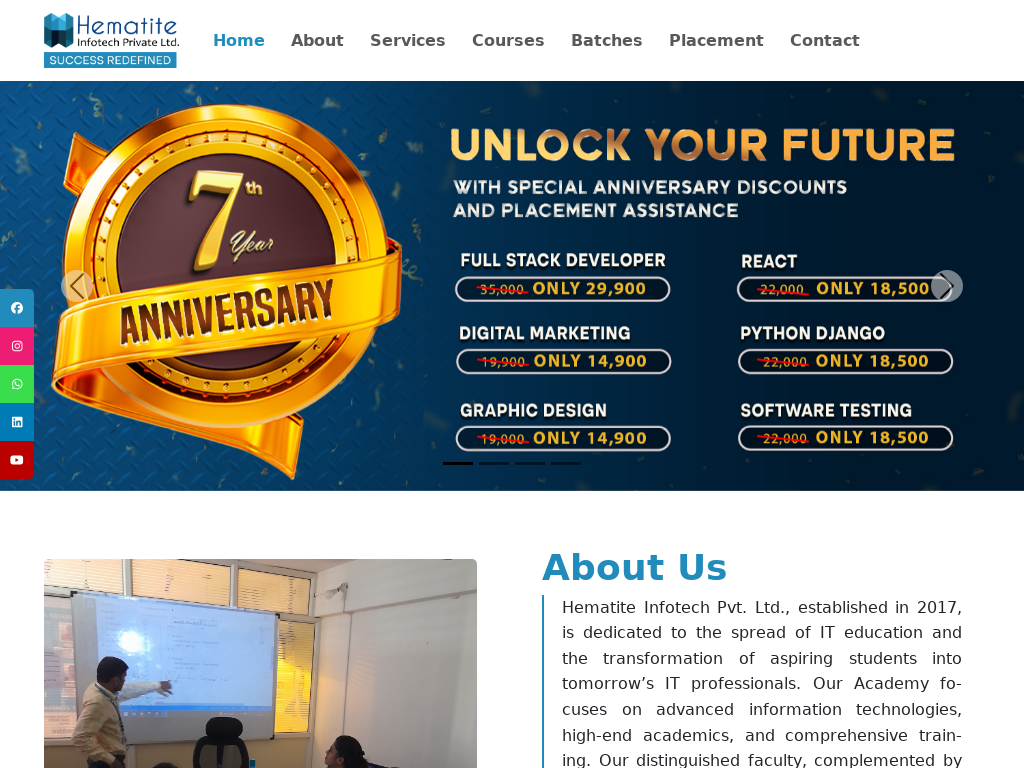